Tests dynamic table functionality by inserting JSON data containing person records (name, gender, age) into an input field, refreshing the table, and verifying the data appears correctly in the table rows.

Starting URL: https://testpages.herokuapp.com/styled/tag/dynamic-table.html

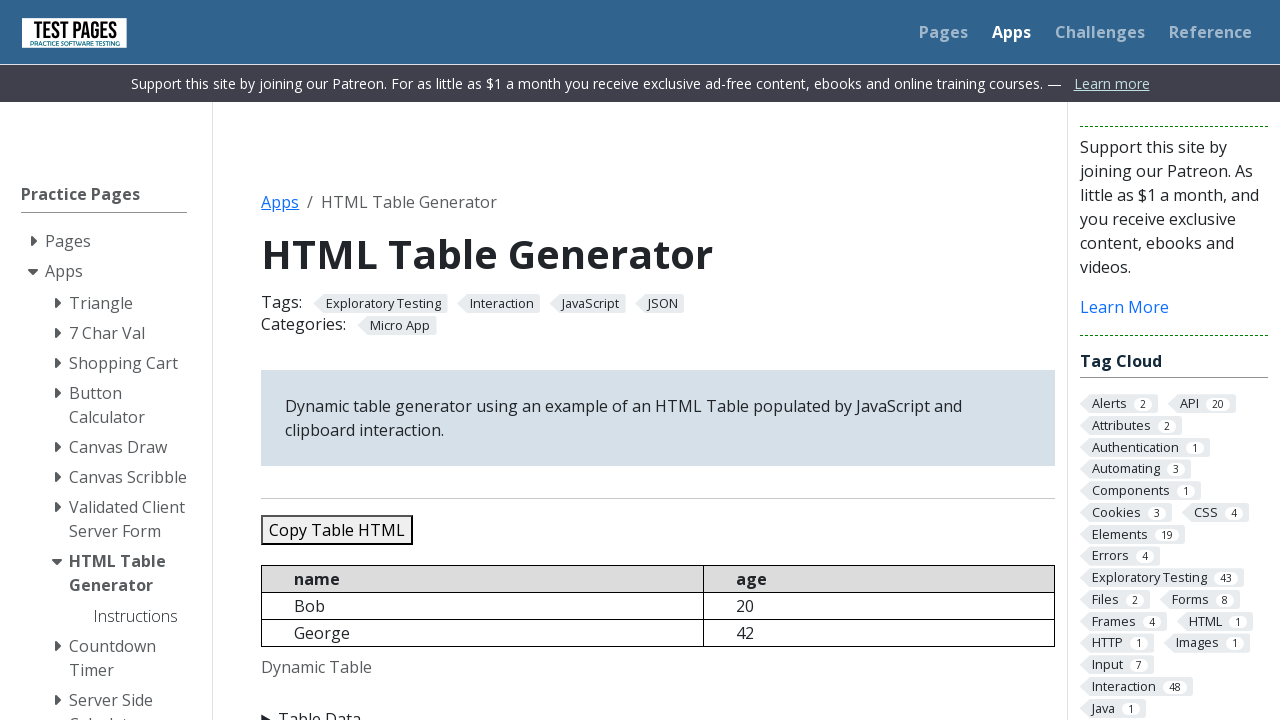

Clicked 'Table Data' summary to expand input section at (658, 708) on xpath=//summary[contains(text(),'Table Data')]
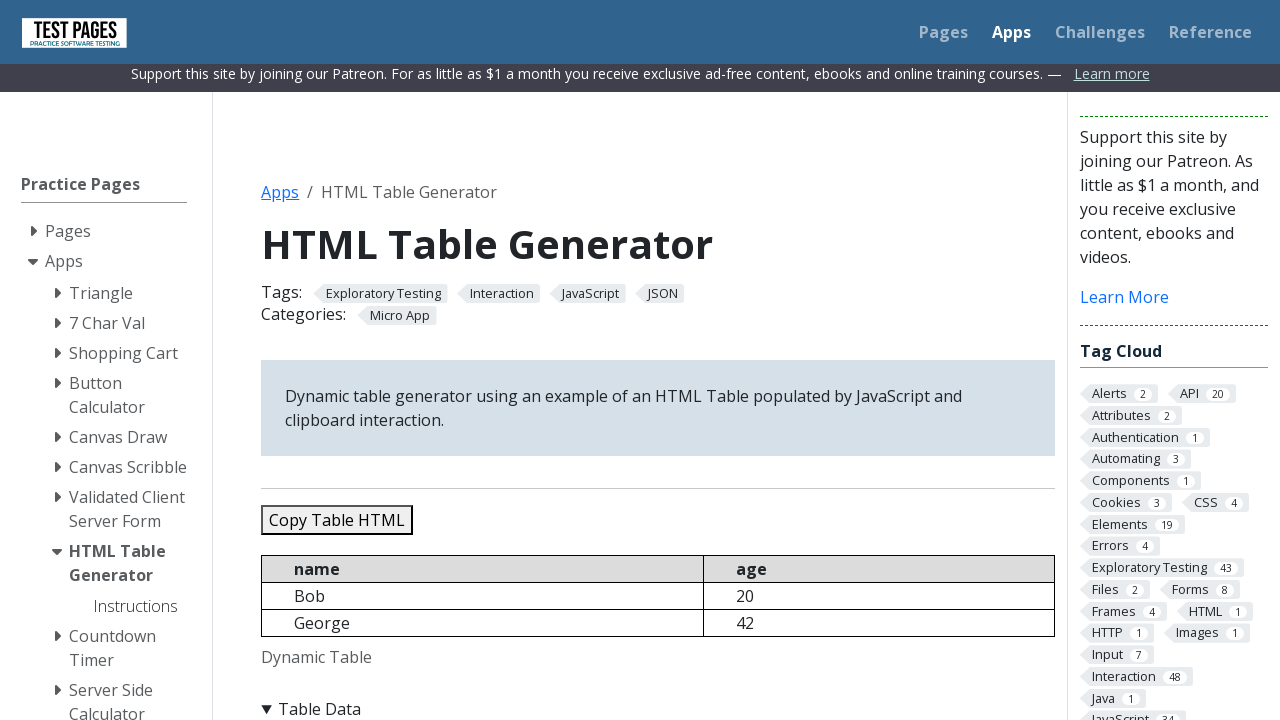

Cleared JSON data input field on #jsondata
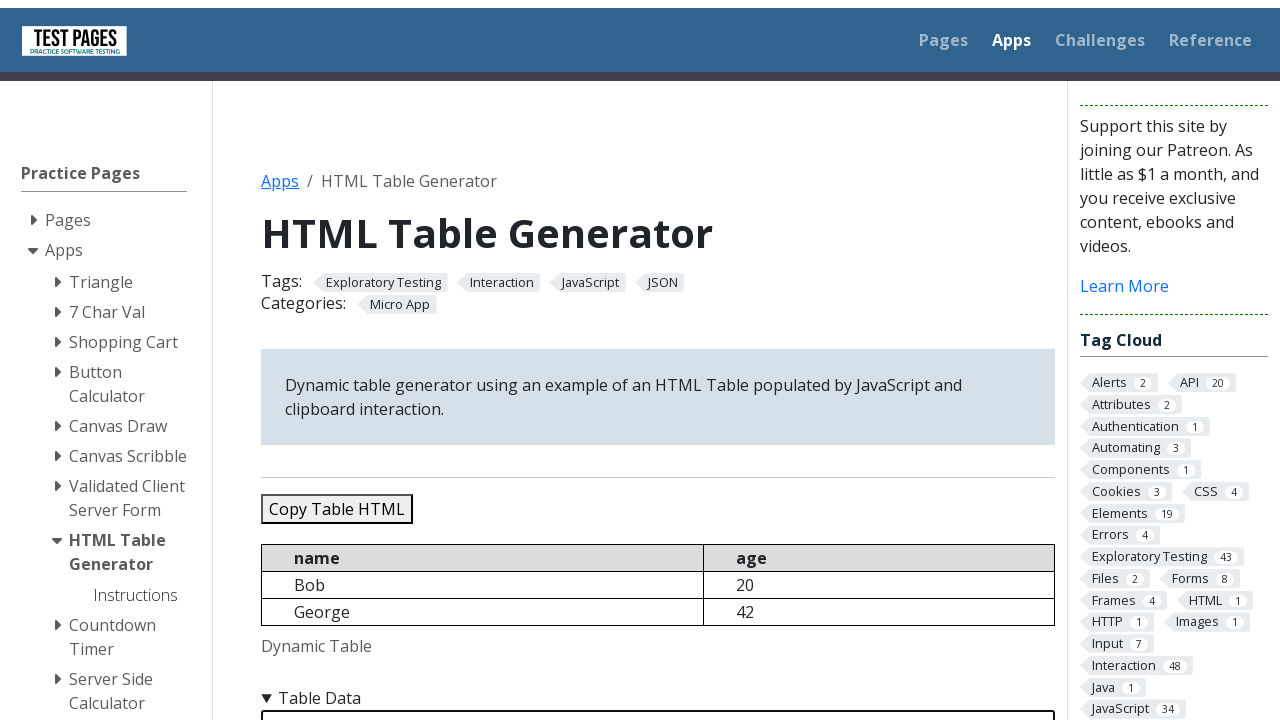

Filled JSON data input field with person records (John Smith, Jane Doe, Bob Wilson) on #jsondata
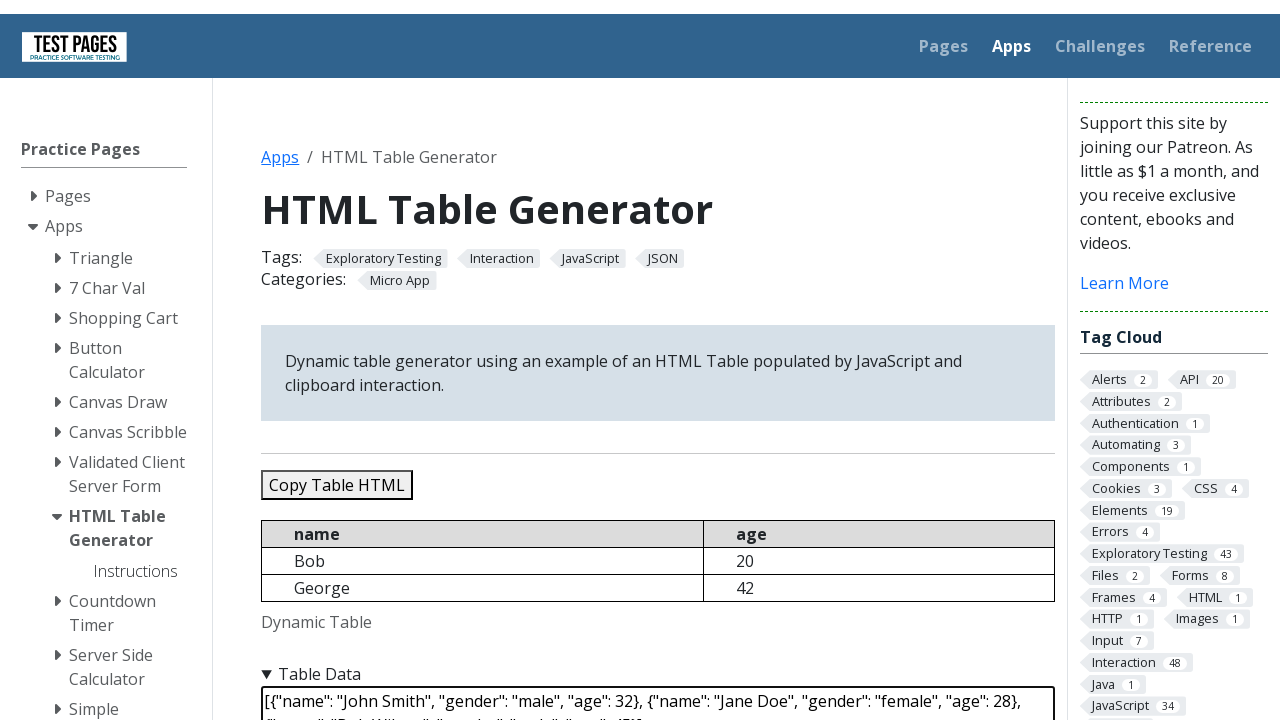

Clicked refresh table button to populate the table at (359, 360) on #refreshtable
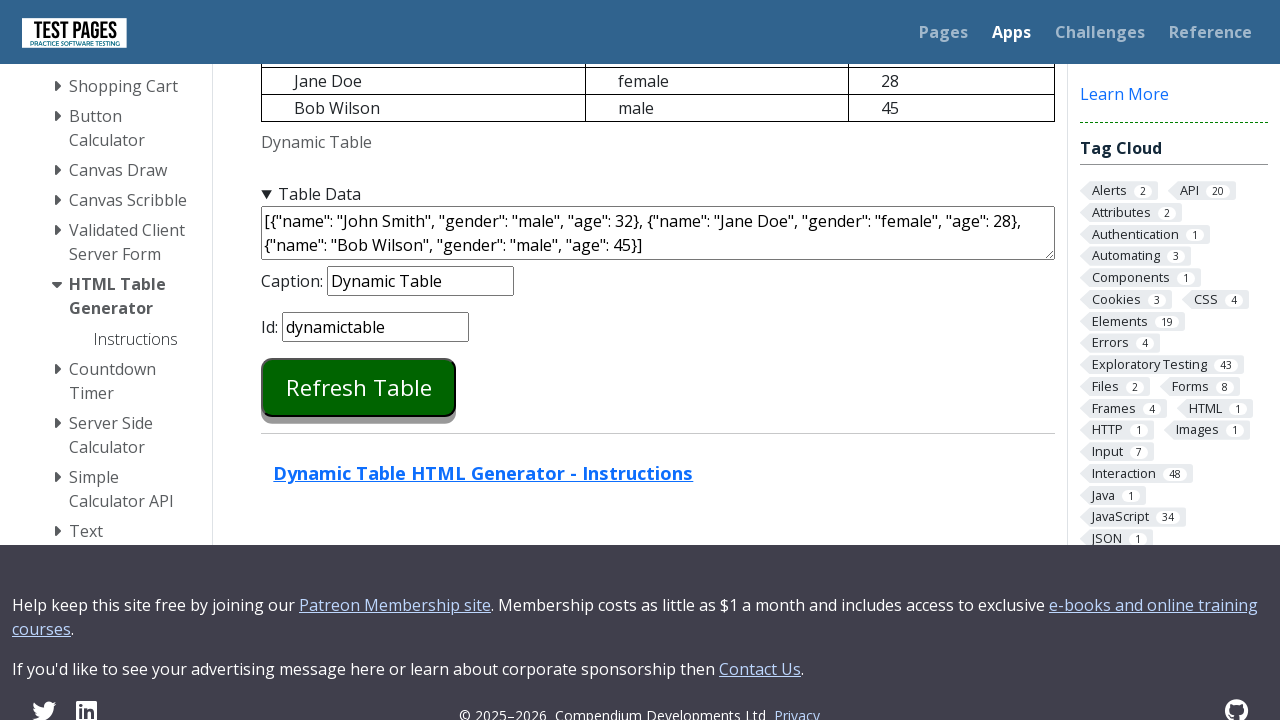

Table loaded with first data row
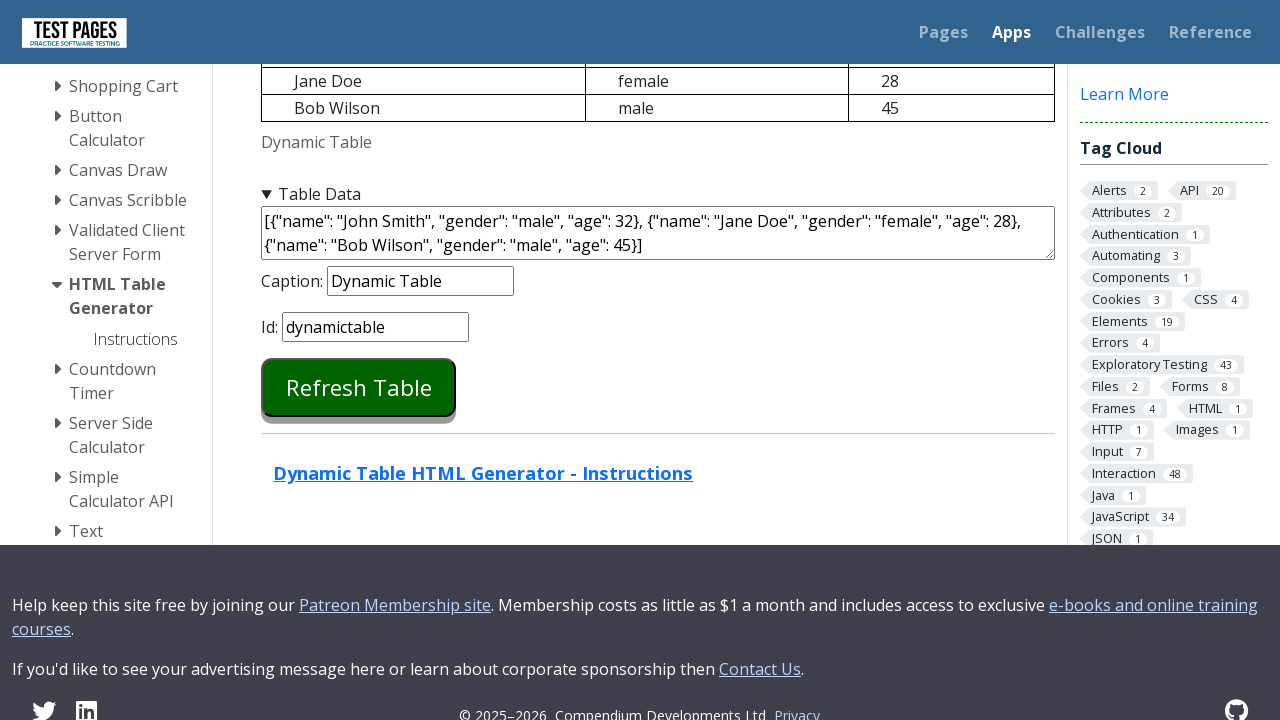

Verified dynamic table is present and contains inserted person records
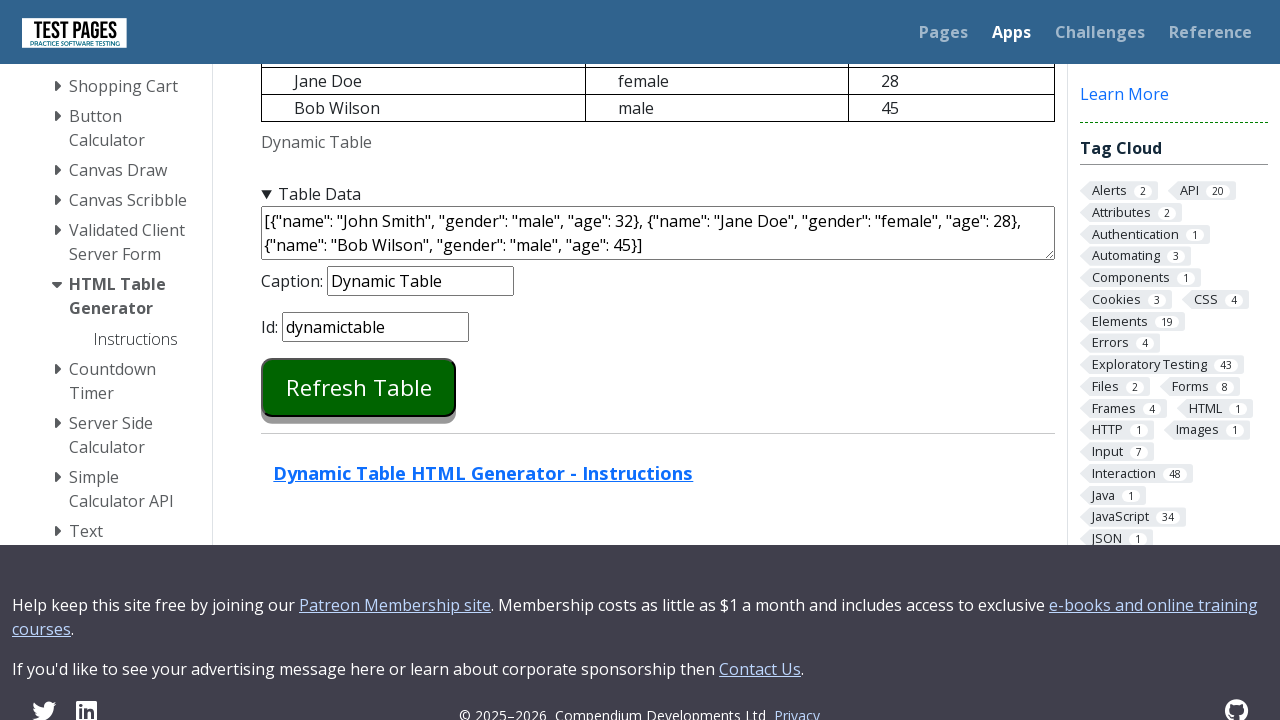

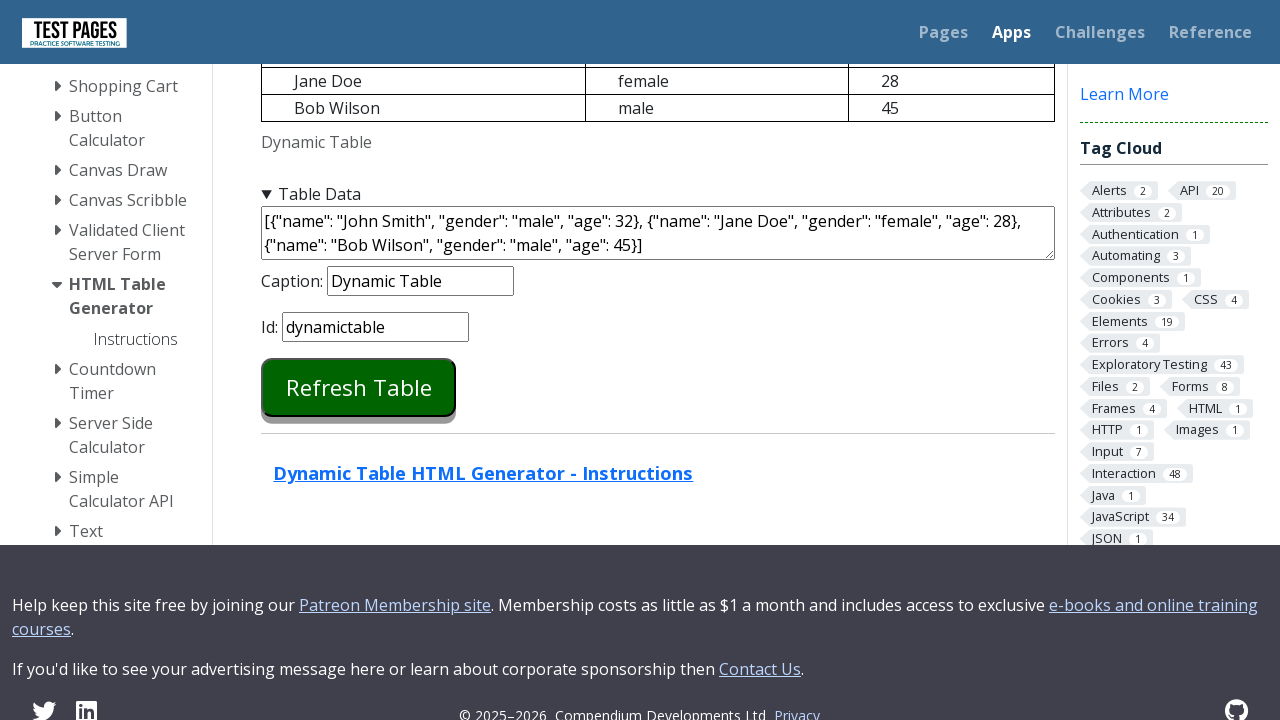